Tests alert handling functionality by clicking a confirm button and accepting the resulting alert dialog

Starting URL: https://demoqa.com/alerts

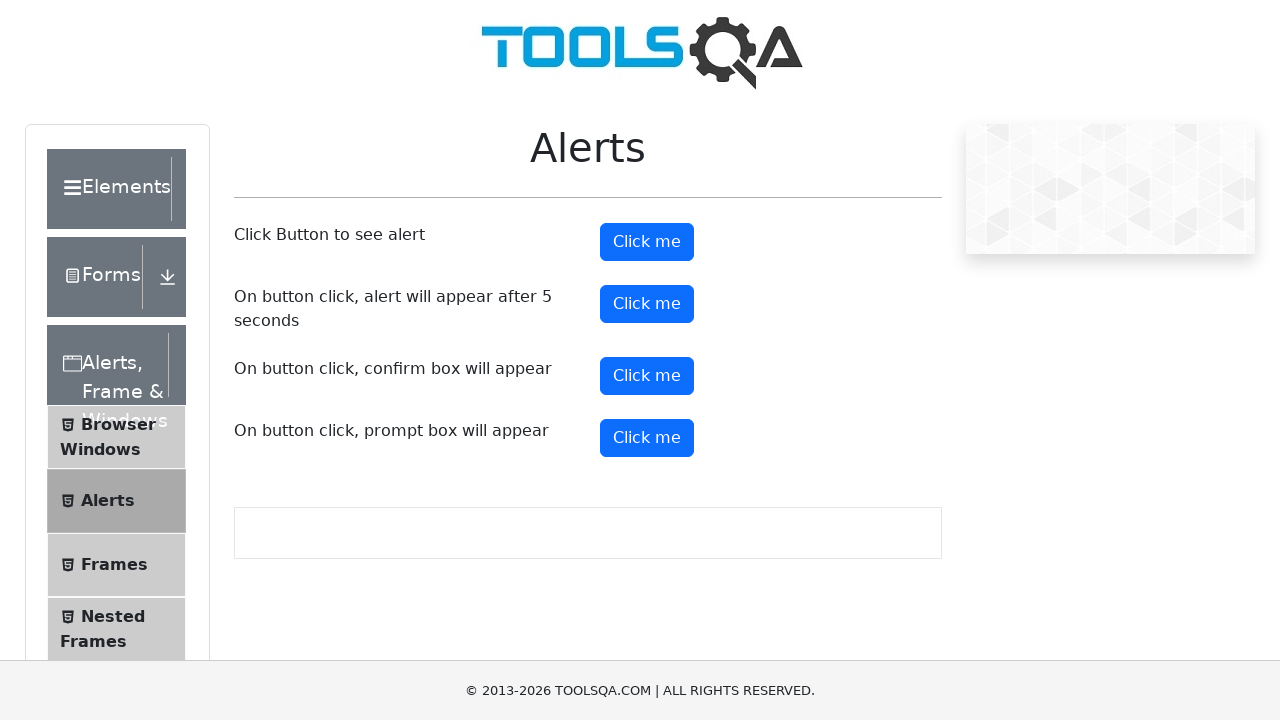

Clicked confirm button to trigger alert dialog at (647, 376) on button#confirmButton
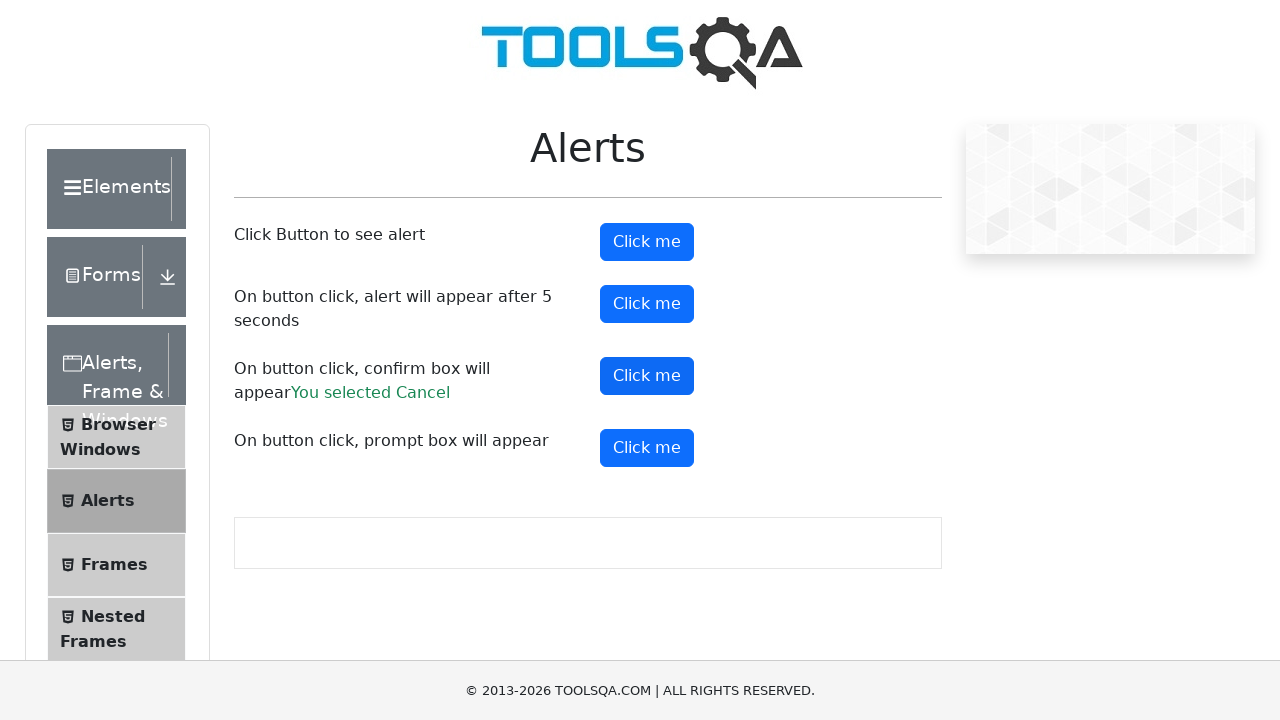

Set up dialog handler to accept alerts
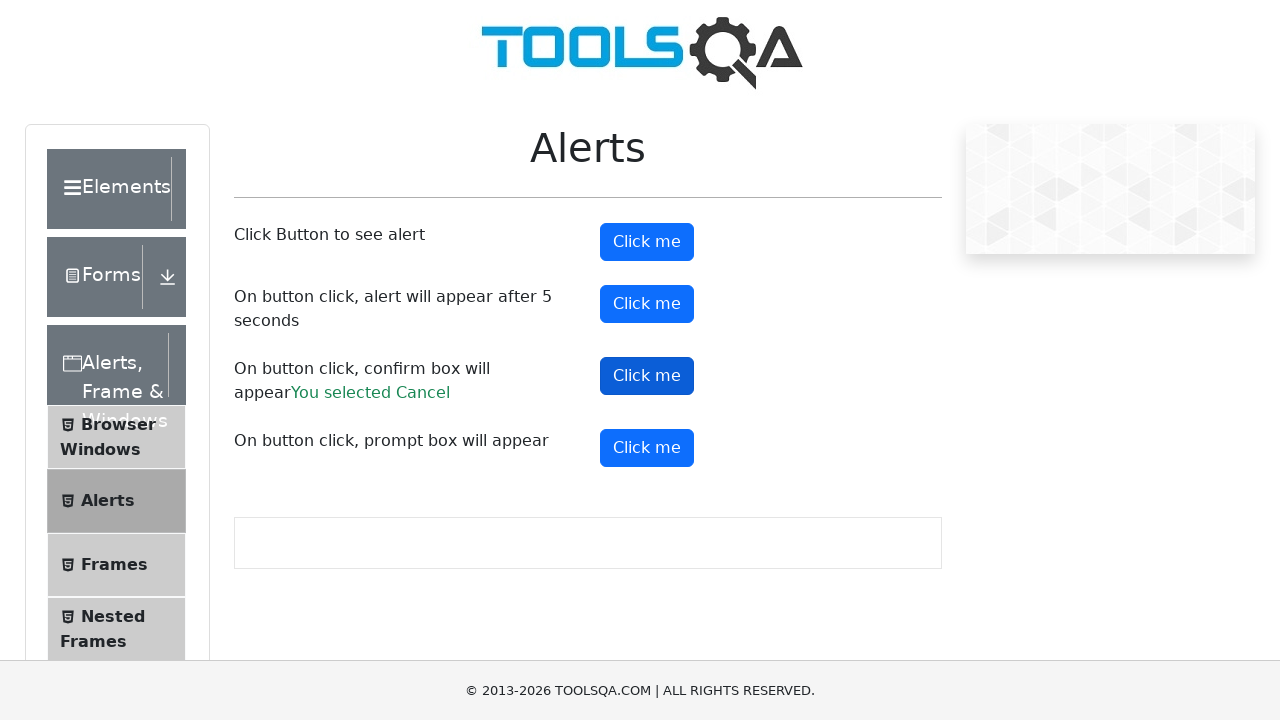

Evaluated JavaScript to trigger pending dialogs
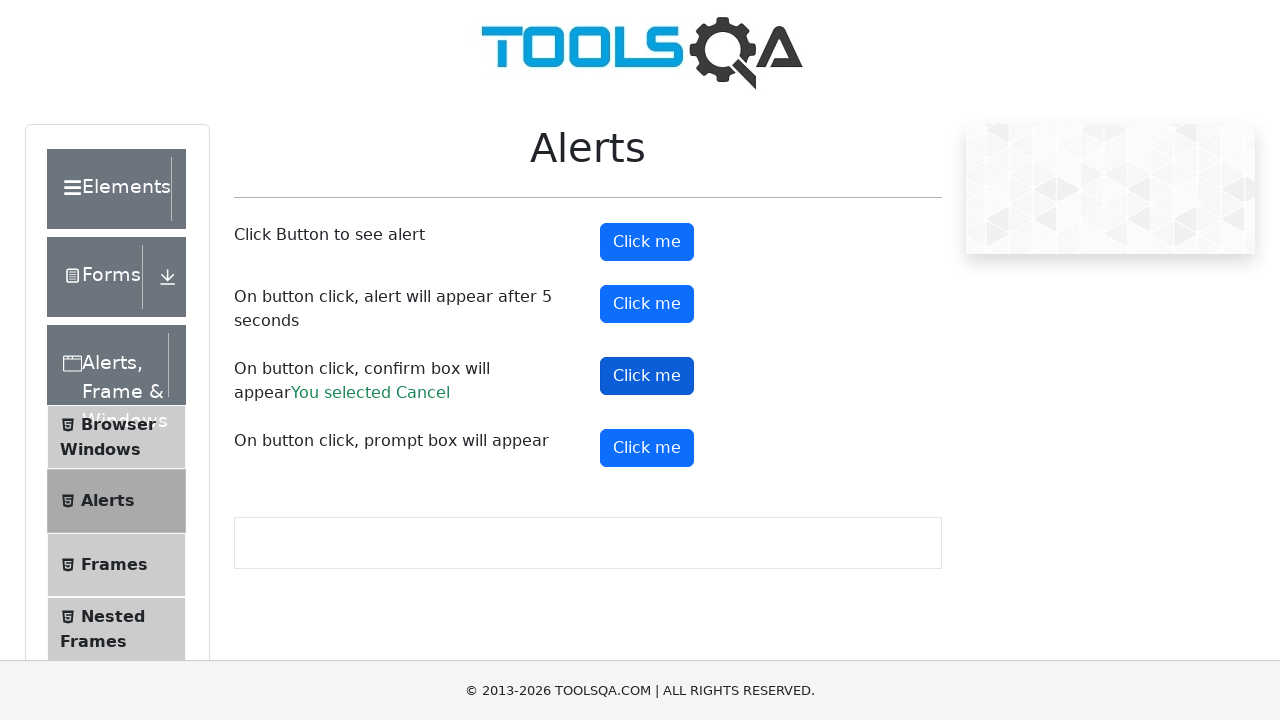

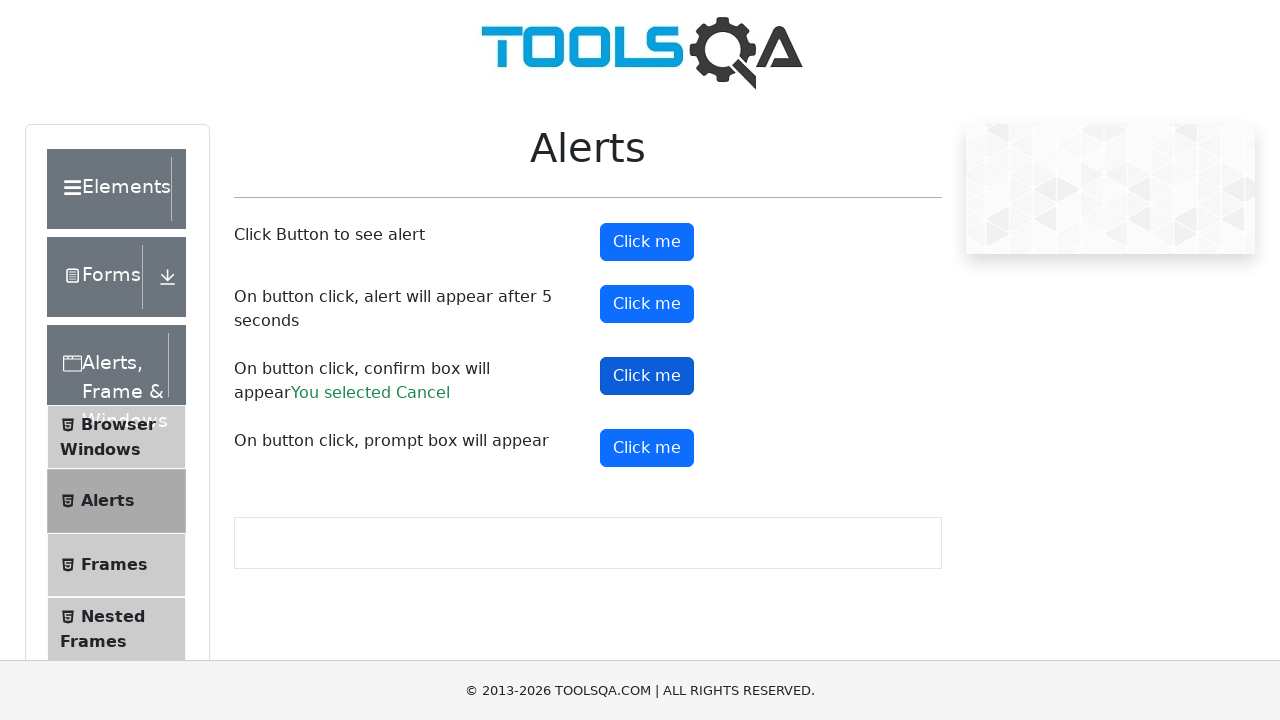